Tests checkbox functionality by verifying initial unchecked state, clicking to check it, verifying checked state, and clicking again to uncheck it.

Starting URL: http://qaclickacademy.com/practice.php

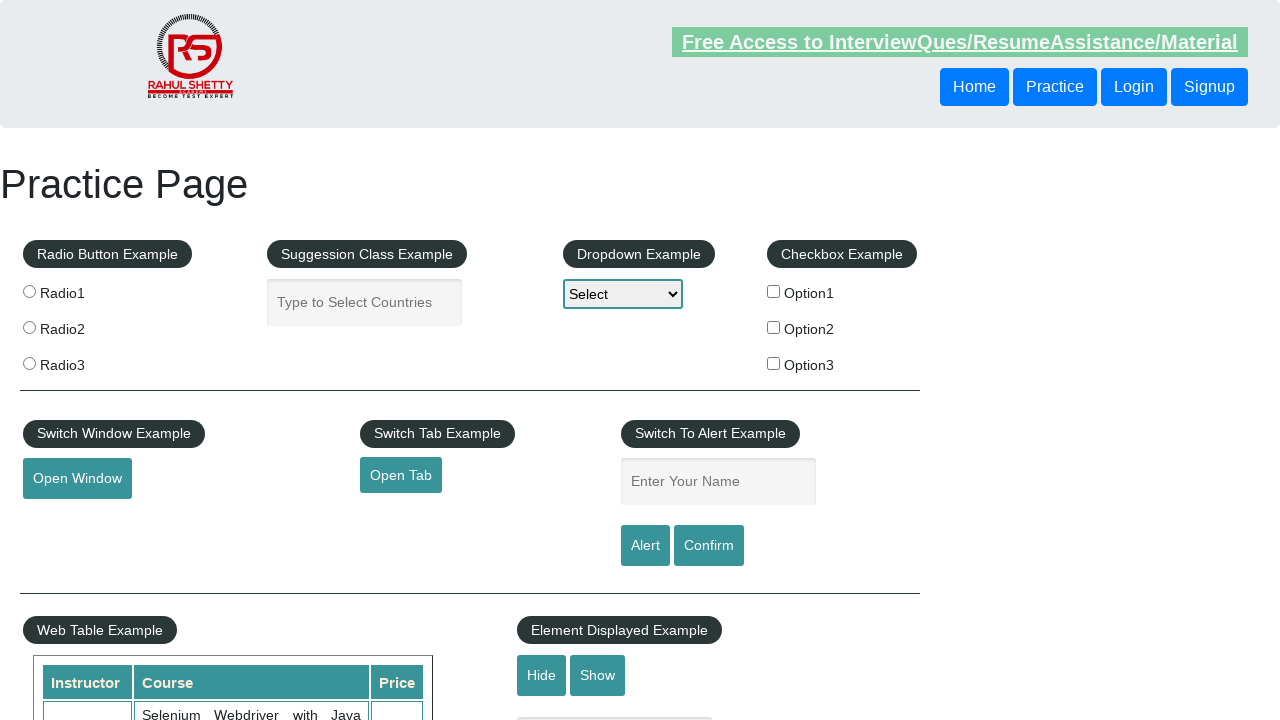

Waited for checkbox element to be present
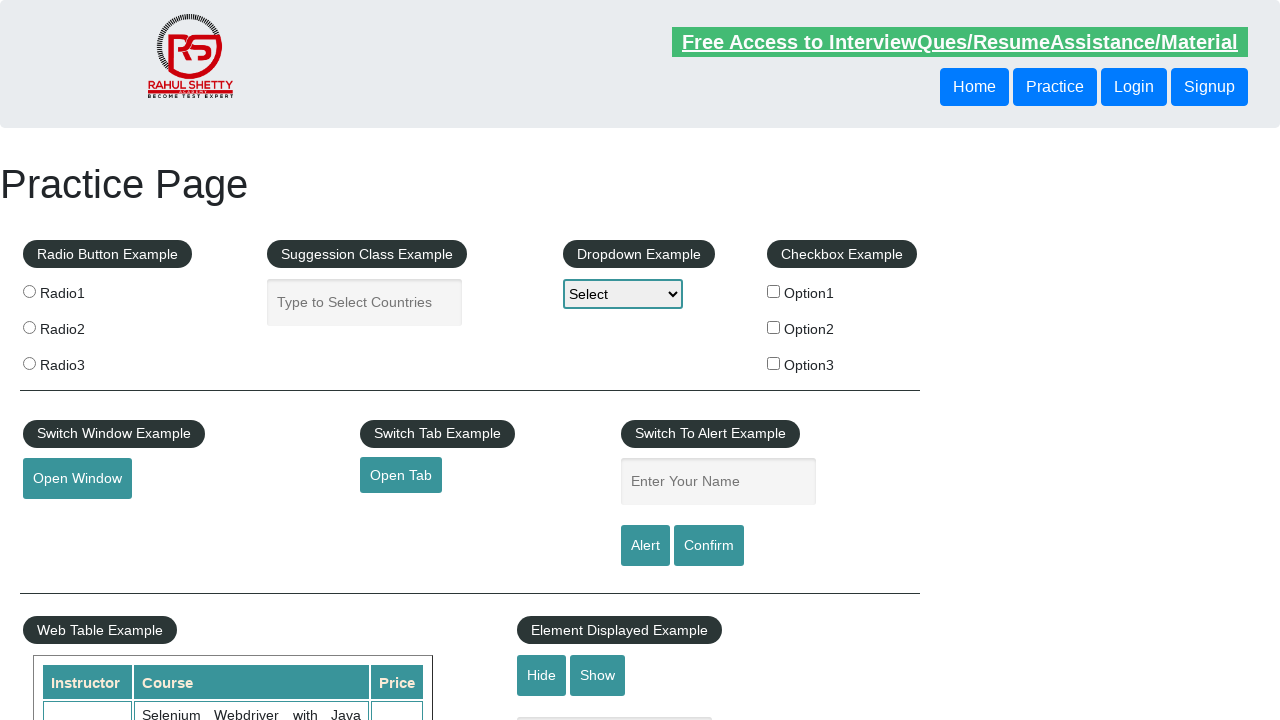

Verified checkbox is initially unchecked
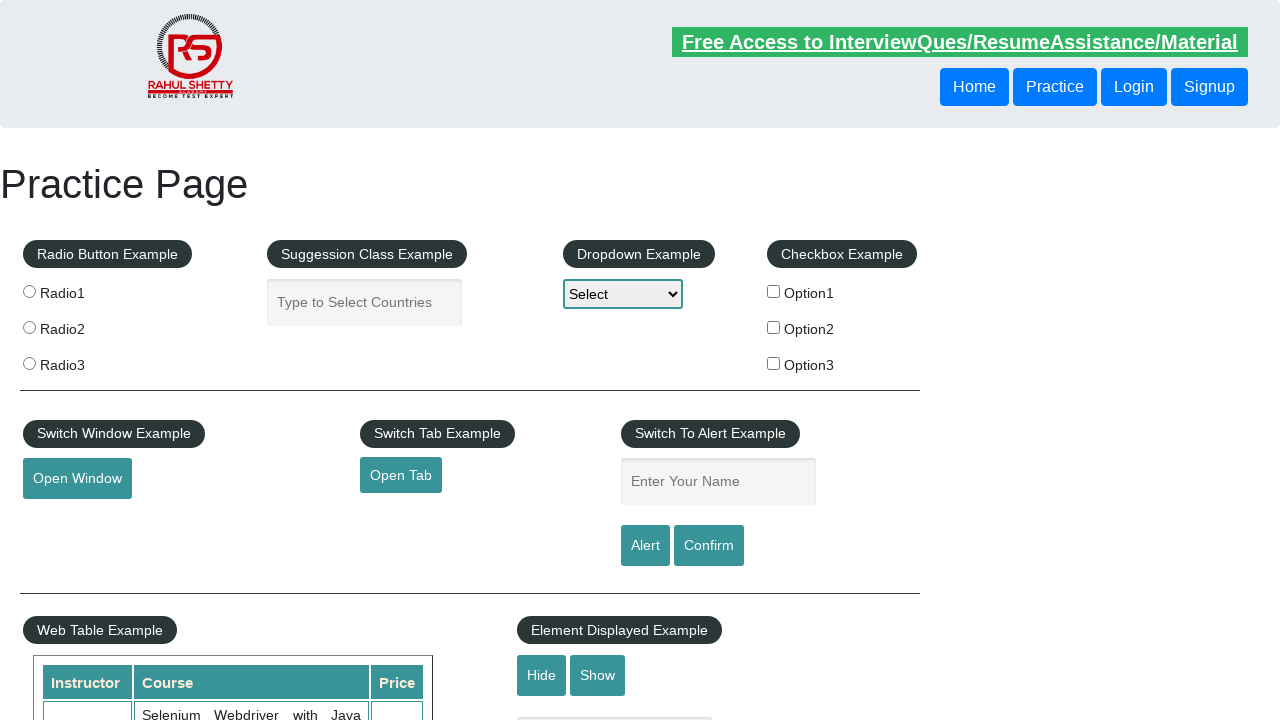

Clicked checkbox to check it at (774, 291) on input[name='checkBoxOption1']
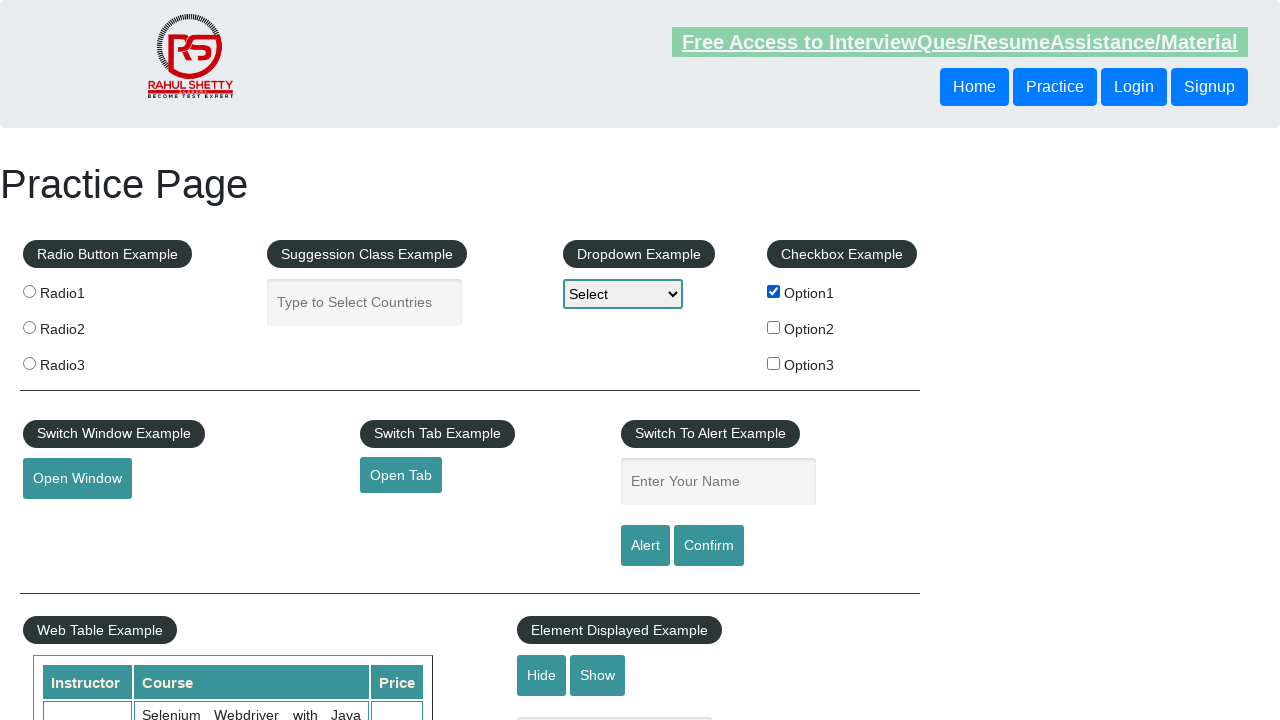

Verified checkbox is now checked
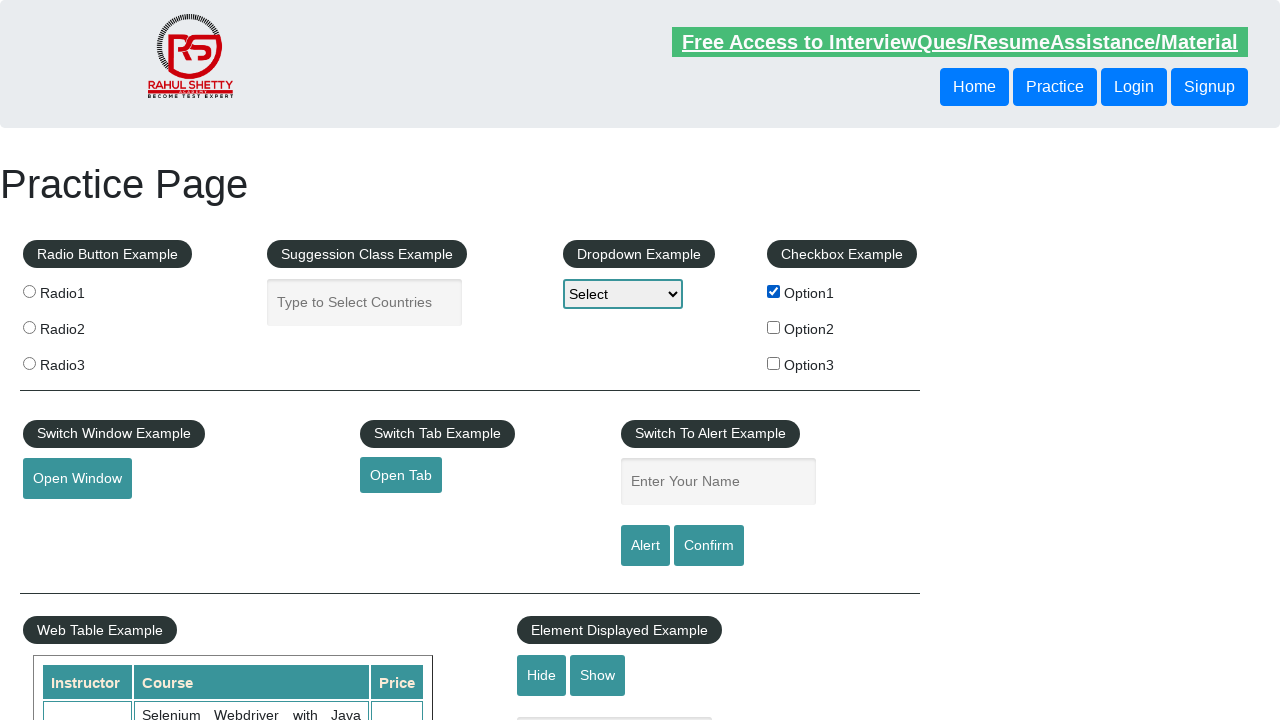

Clicked checkbox to uncheck it at (774, 291) on input[name='checkBoxOption1']
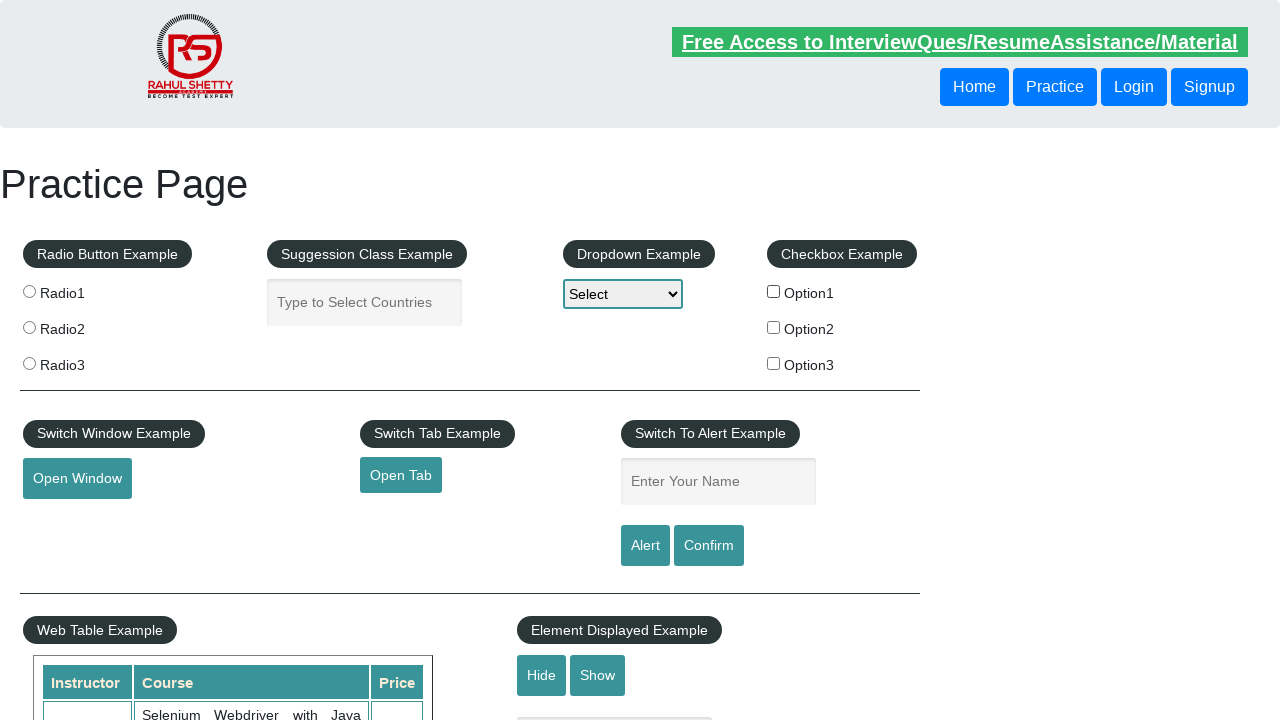

Verified checkbox is unchecked again
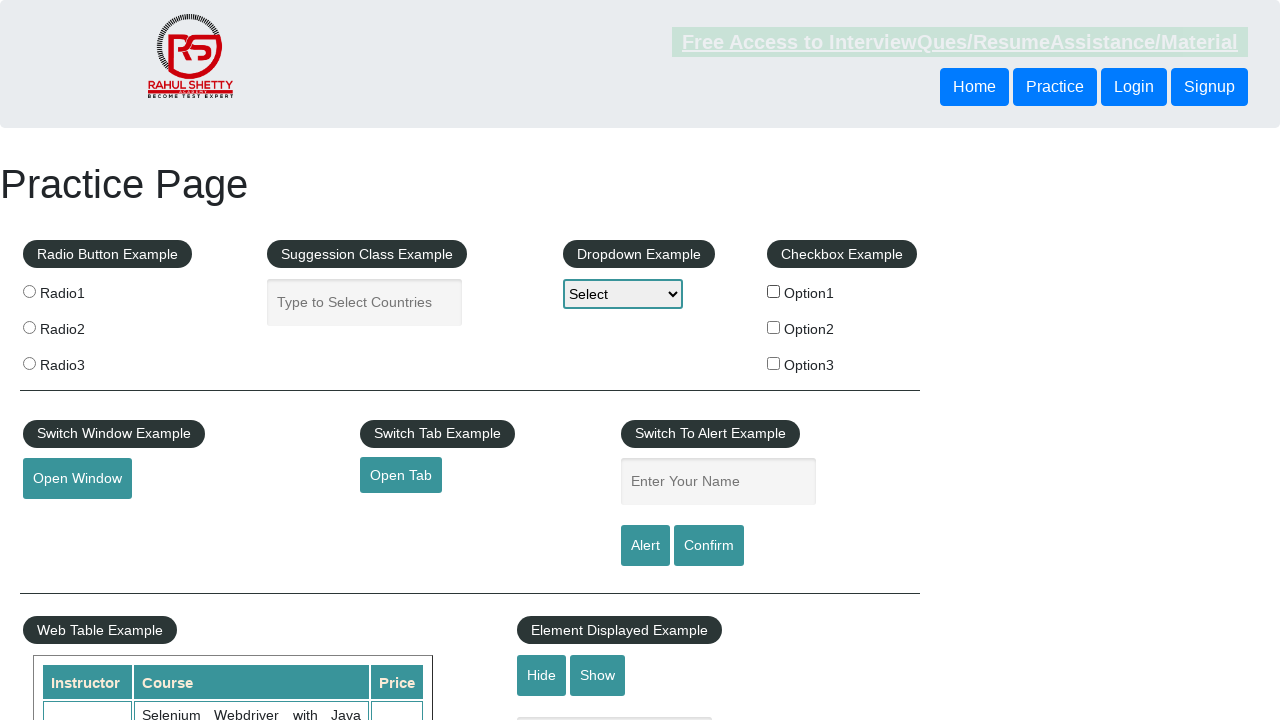

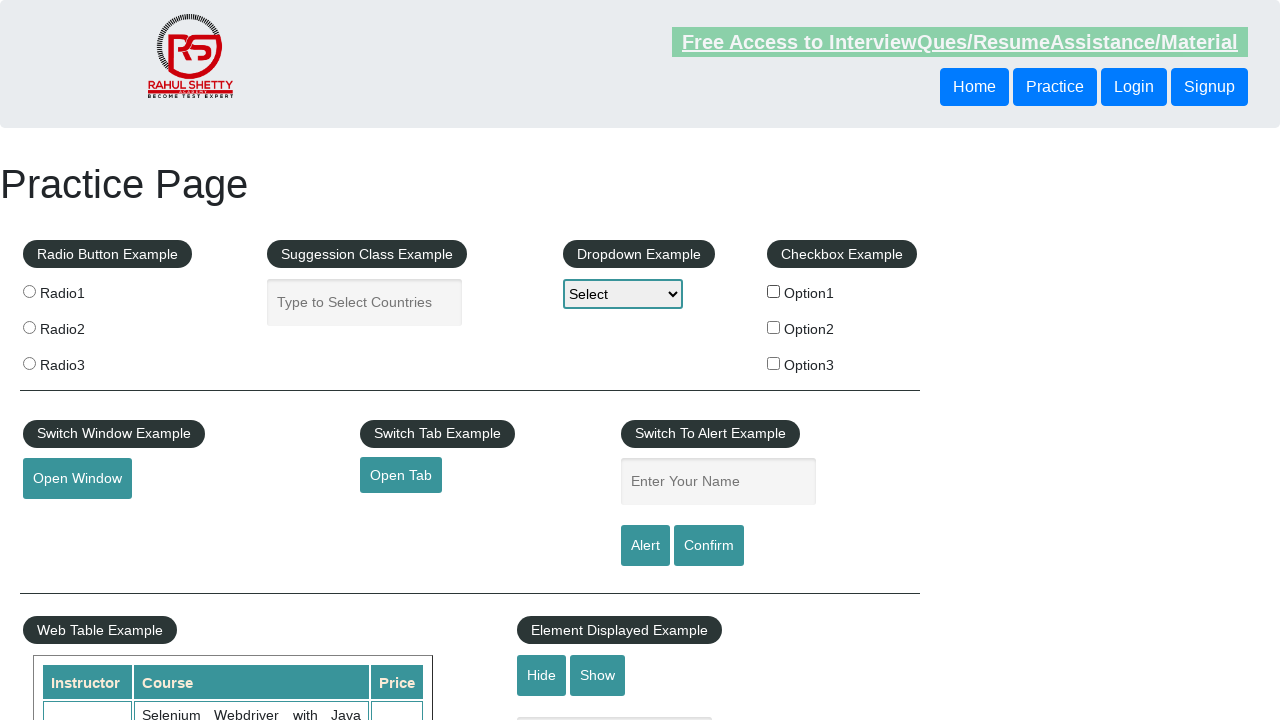